Tests mouse hover interaction on a menu item and clicking on a submenu link on the Easy Calculation website

Starting URL: https://www.easycalculation.com/

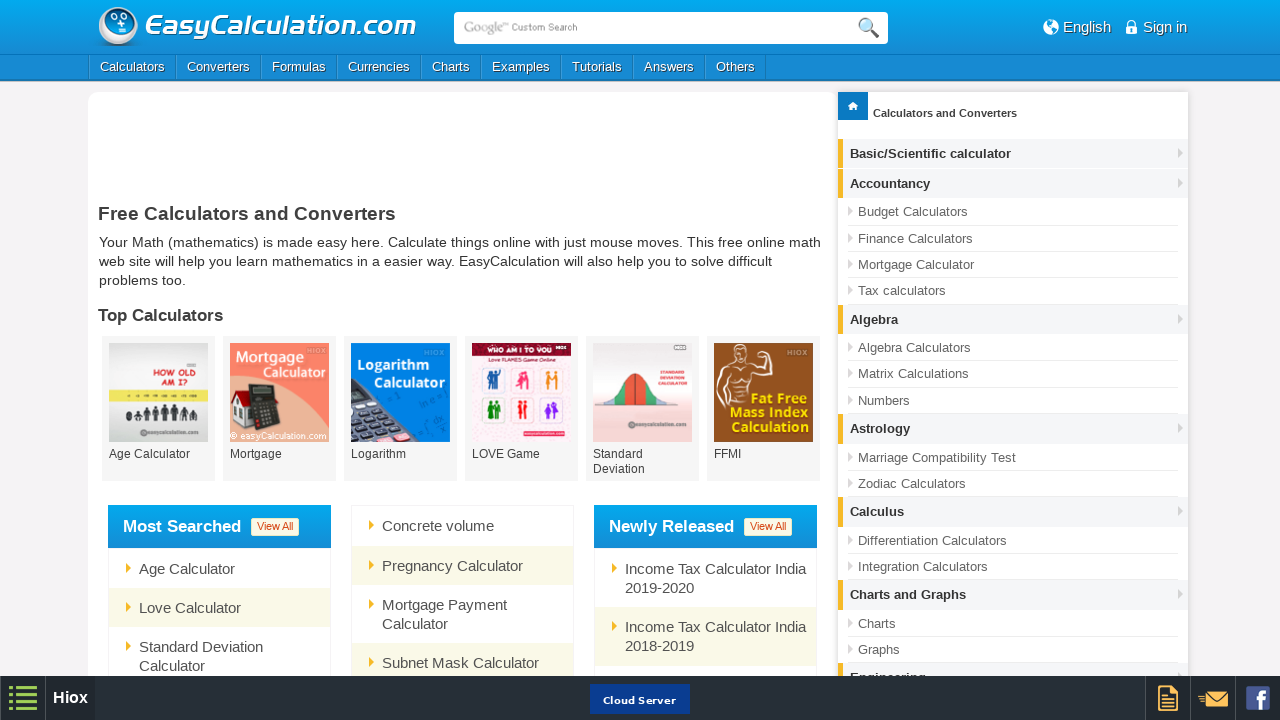

Hovered over 'Others' menu item at (735, 67) on xpath=//a[@href='#']
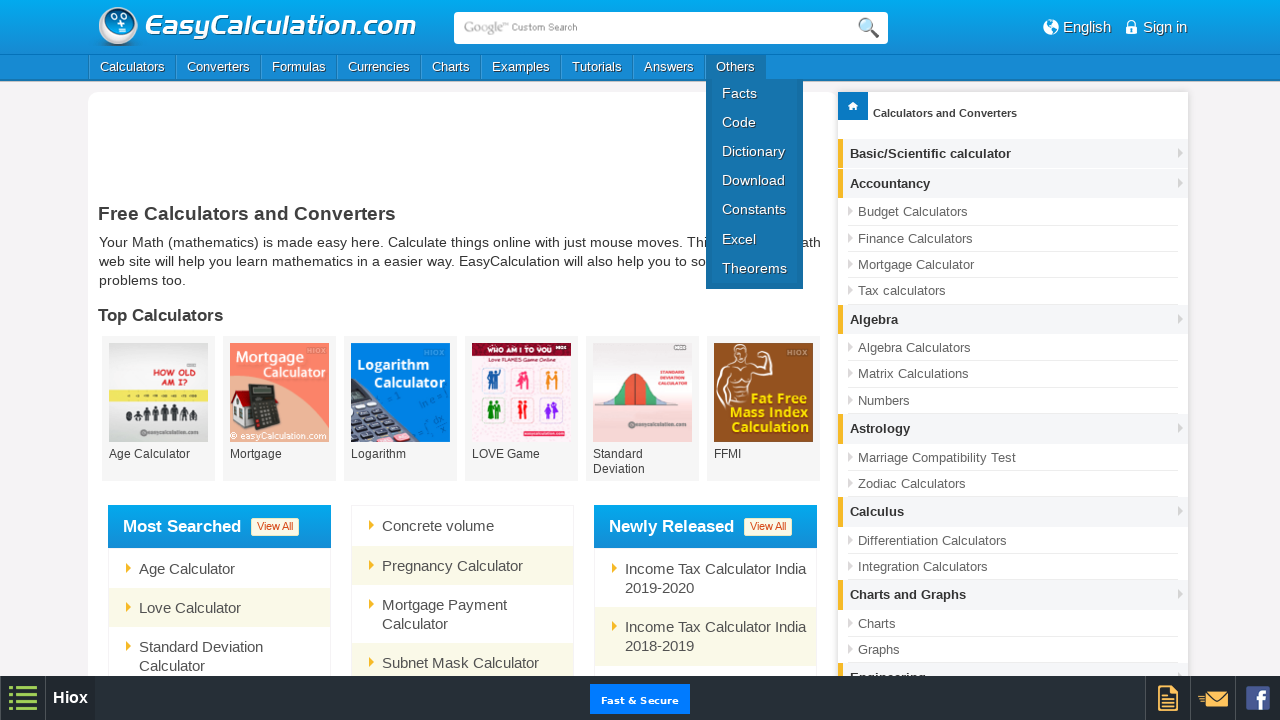

Clicked on 'Facts' link in the dropdown menu at (754, 93) on xpath=//a[normalize-space()='Facts']
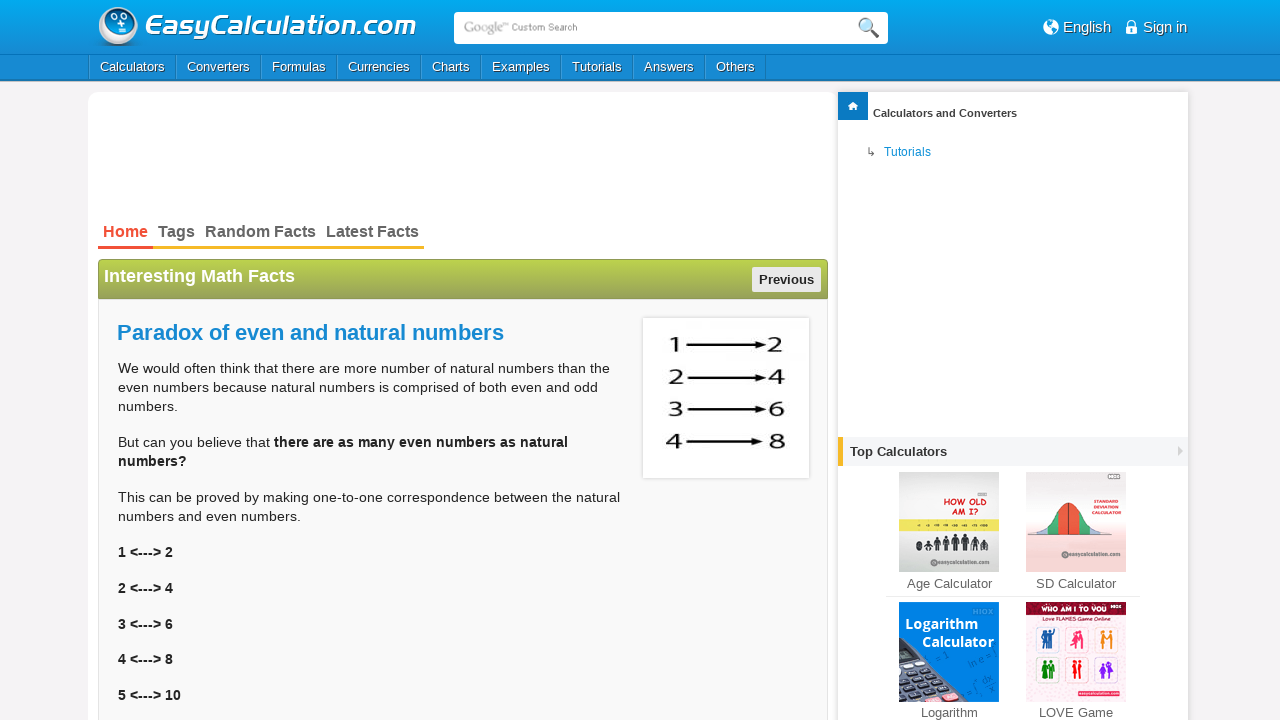

Facts page loaded successfully (networkidle state reached)
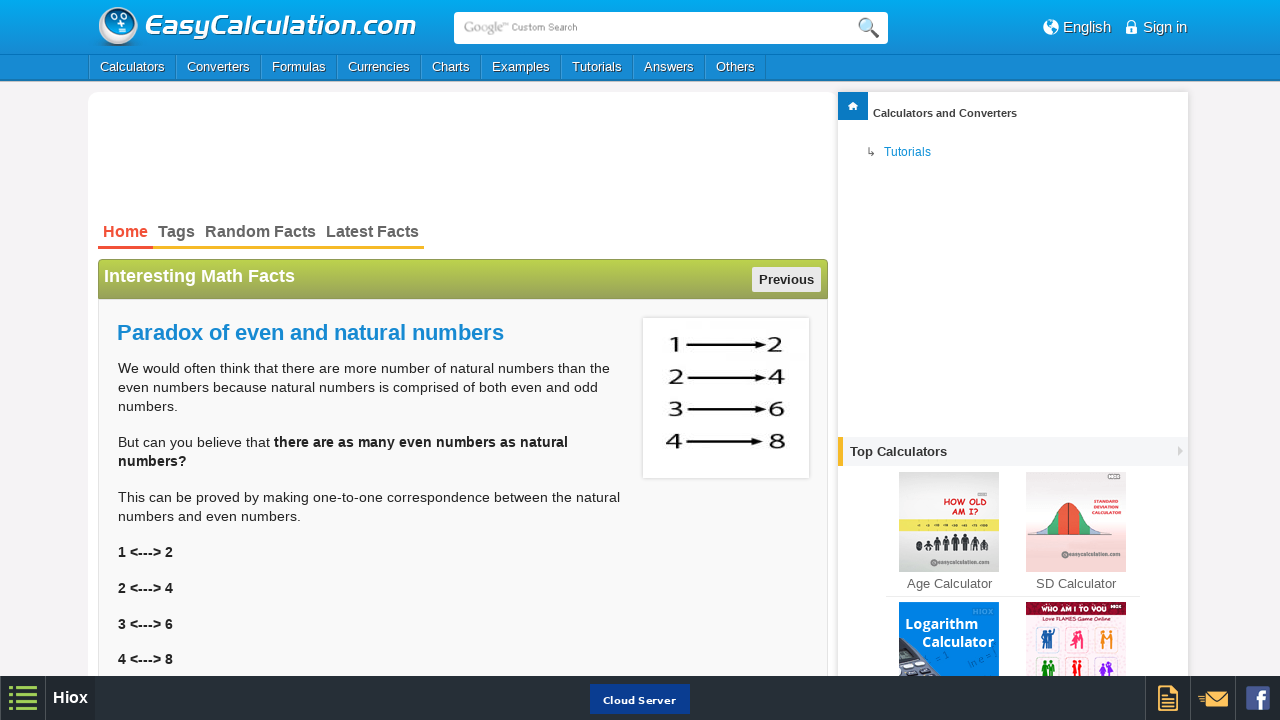

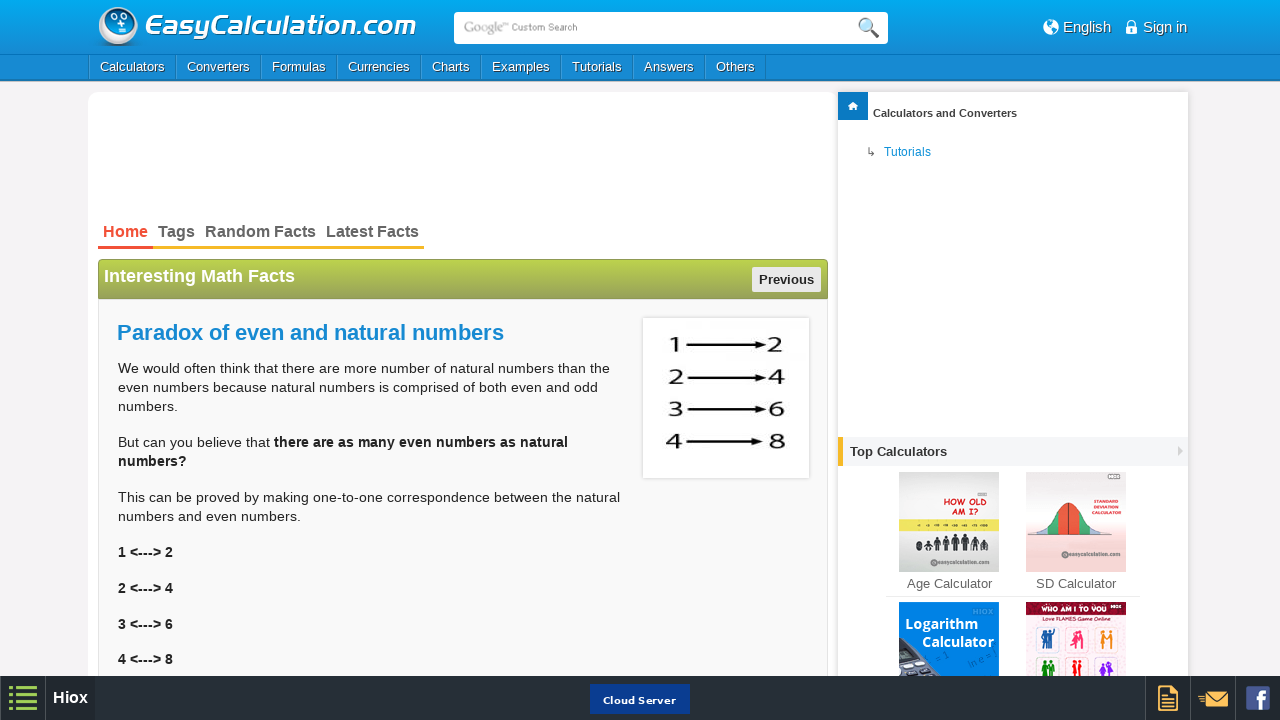